Tests alert handling by clicking a button that triggers an alert and then accepting/dismissing the alert dialog

Starting URL: https://formy-project.herokuapp.com/switch-window

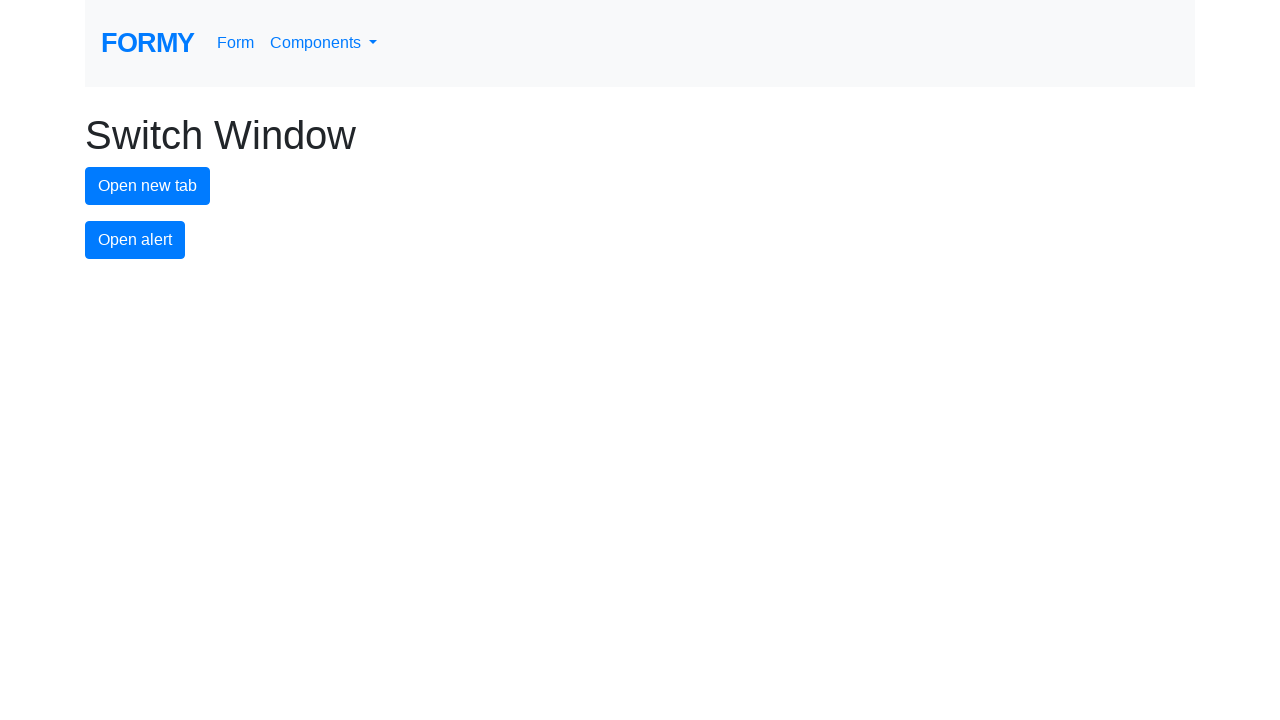

Set up dialog handler to accept alerts
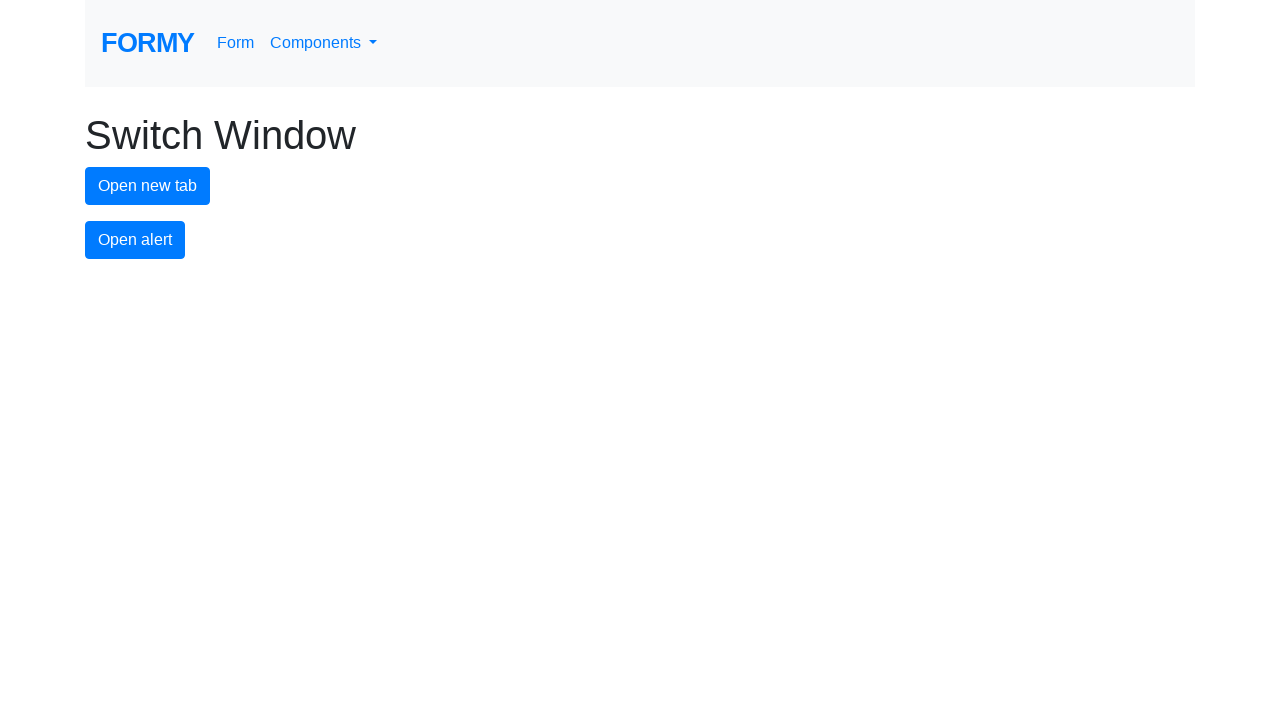

Clicked alert button to trigger alert dialog at (135, 240) on #alert-button
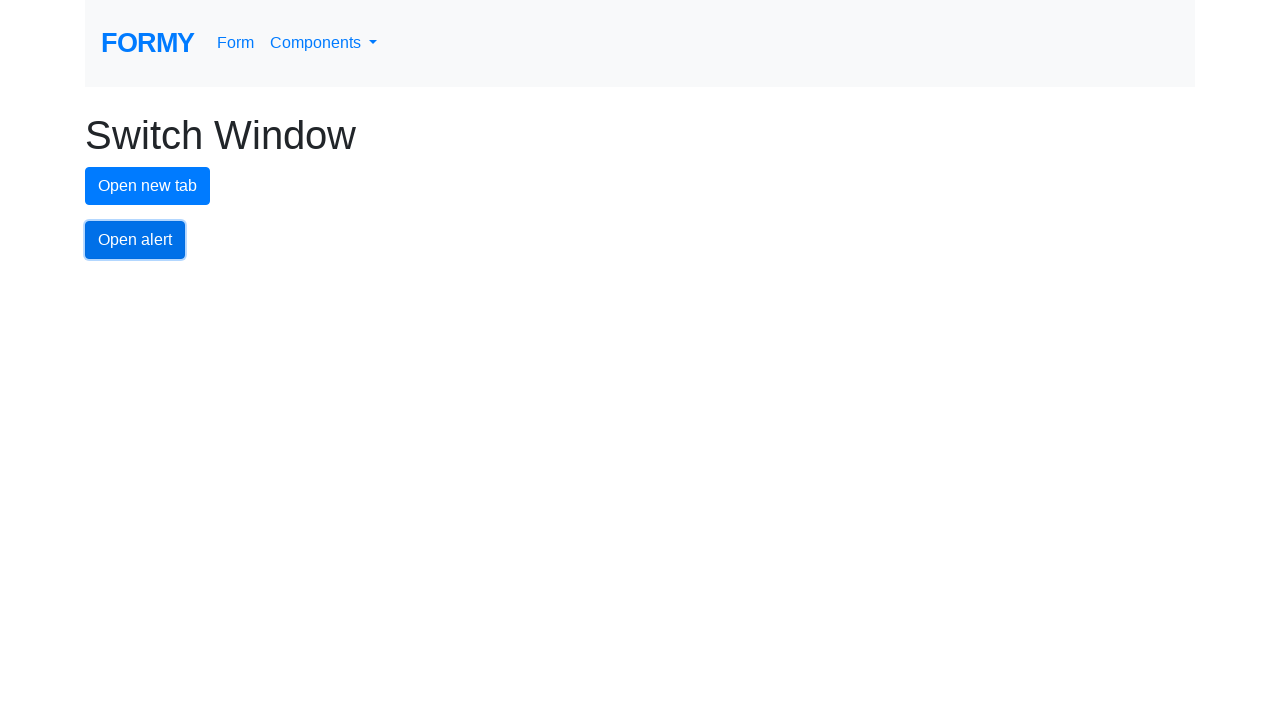

Alert dialog accepted and handled
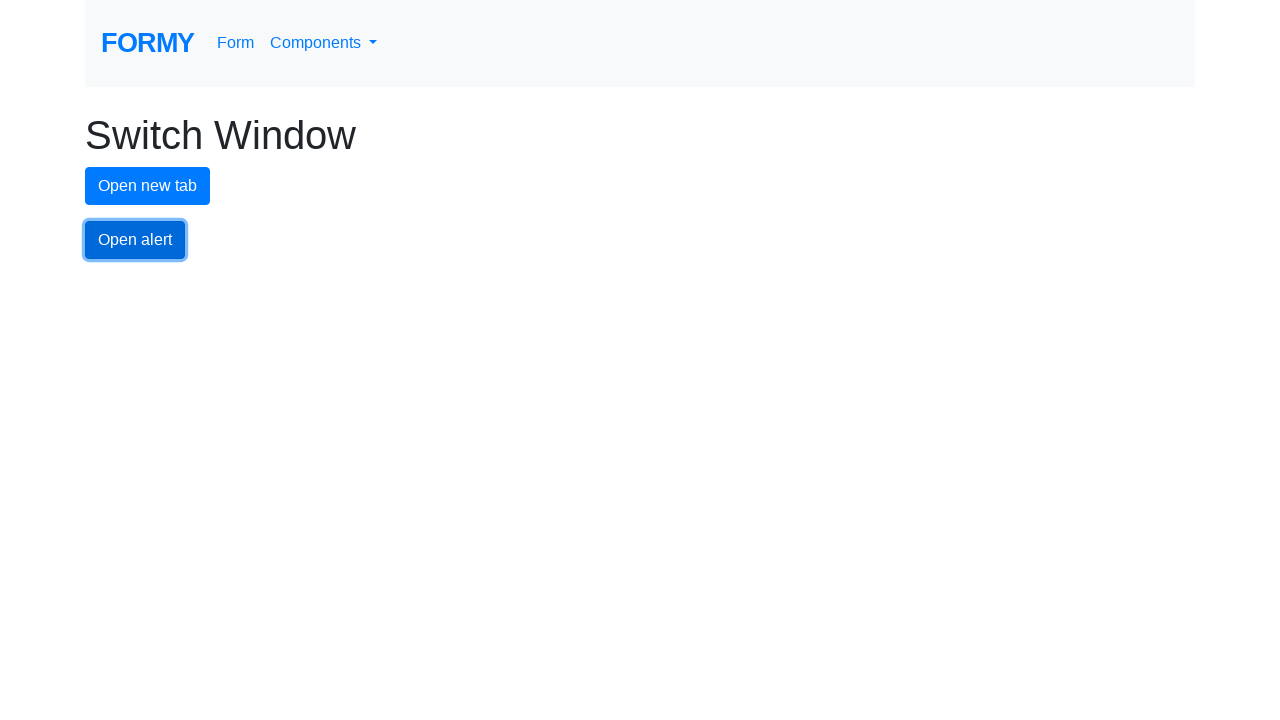

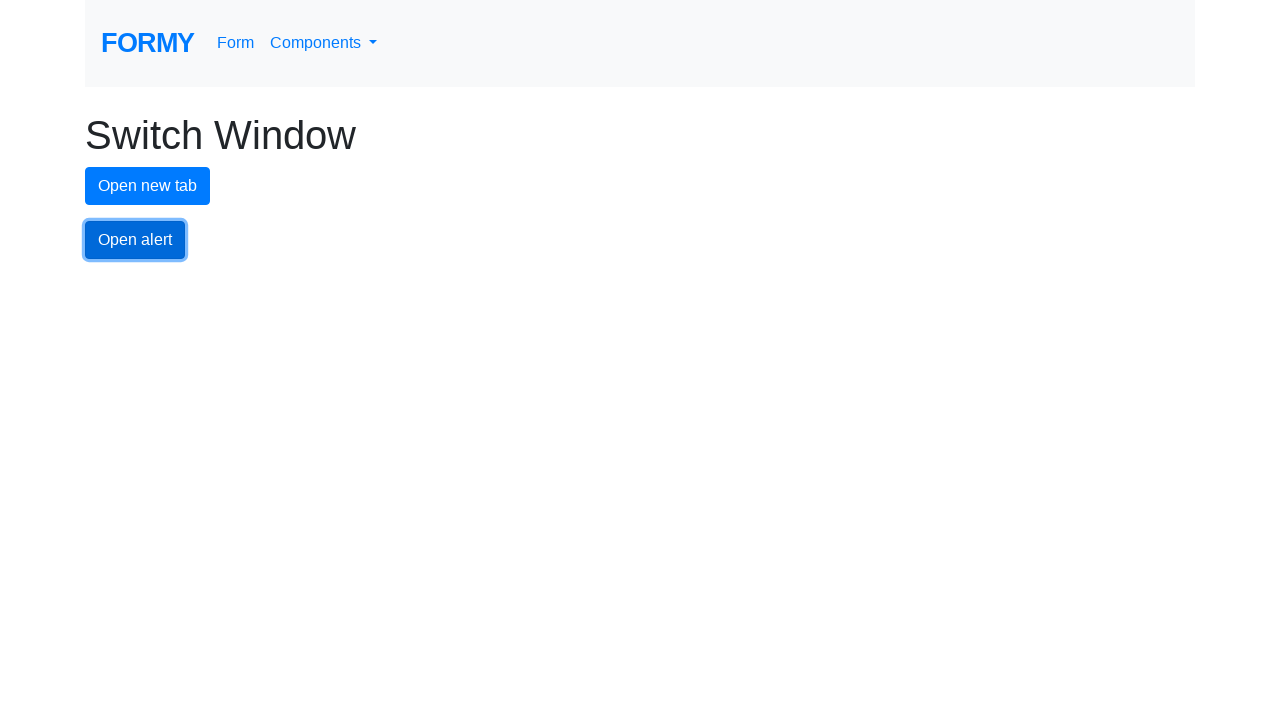